Tests the add/remove elements functionality by clicking the "Add Element" button twice to create two elements, then clicking the first "Delete" button to remove one element.

Starting URL: http://the-internet.herokuapp.com/add_remove_elements/

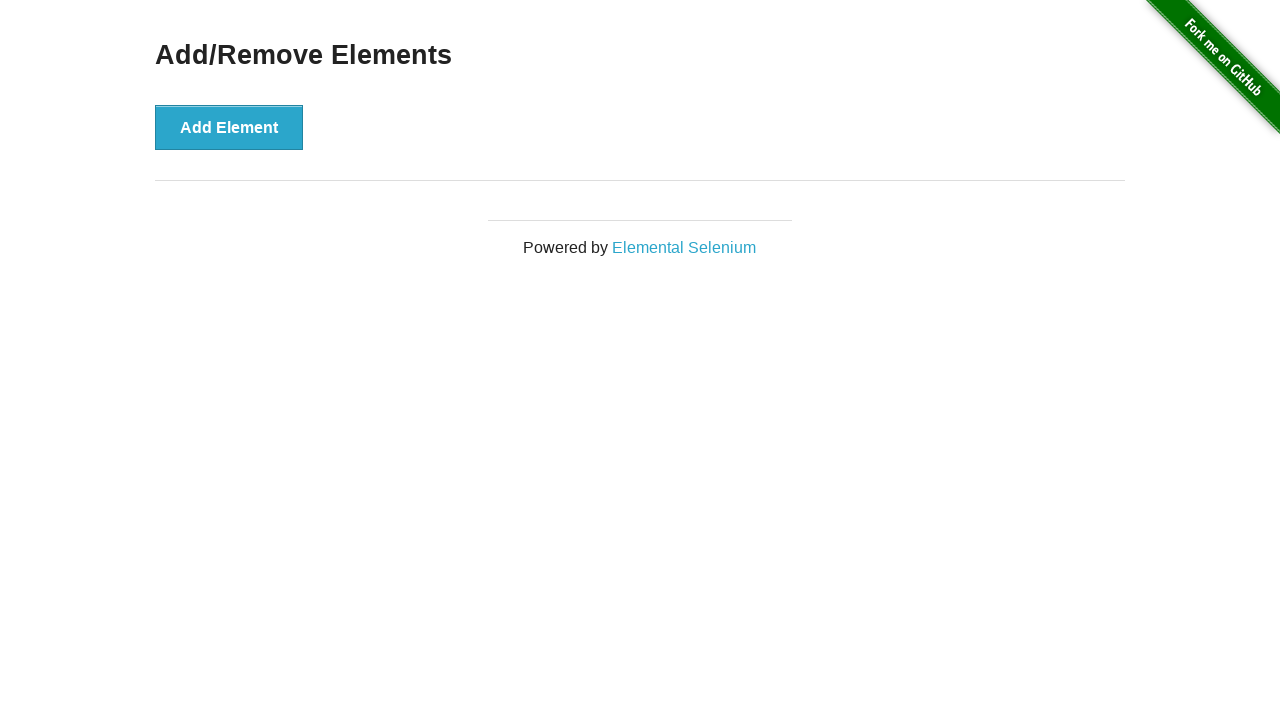

Clicked 'Add Element' button to create first element at (229, 127) on xpath=//*[@onclick='addElement()']
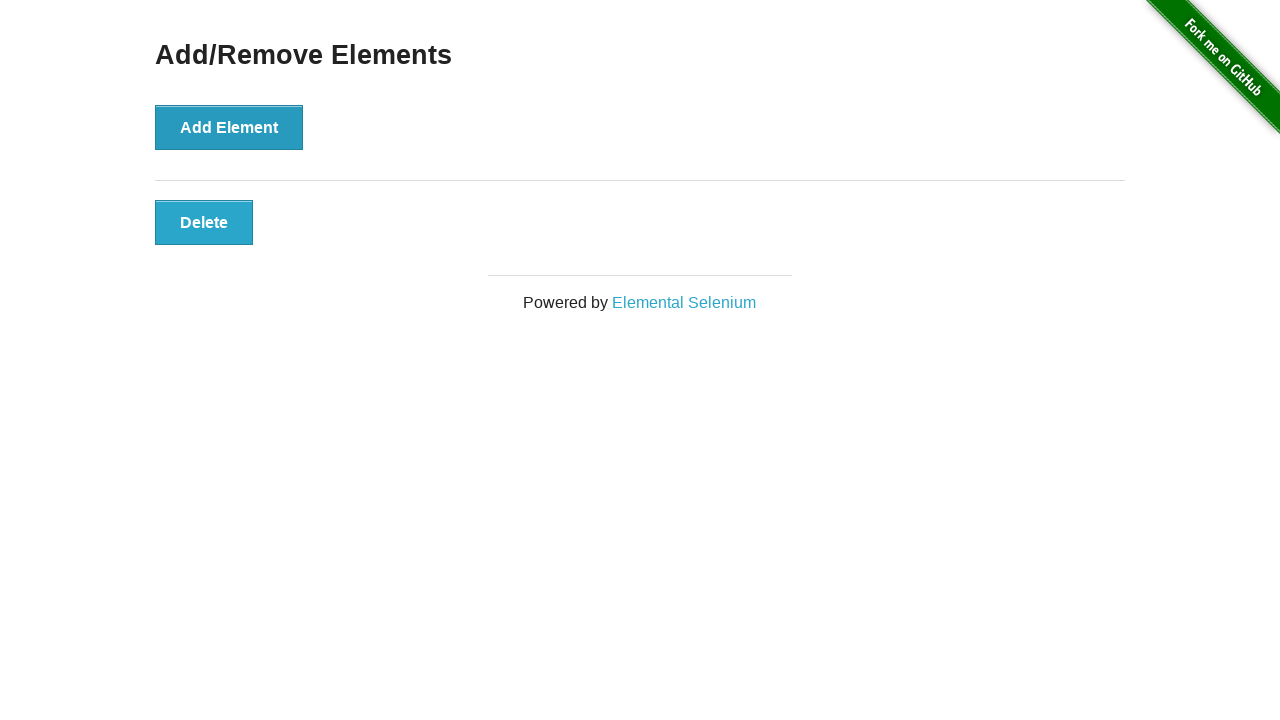

Clicked 'Add Element' button to create second element at (229, 127) on xpath=//*[@onclick='addElement()']
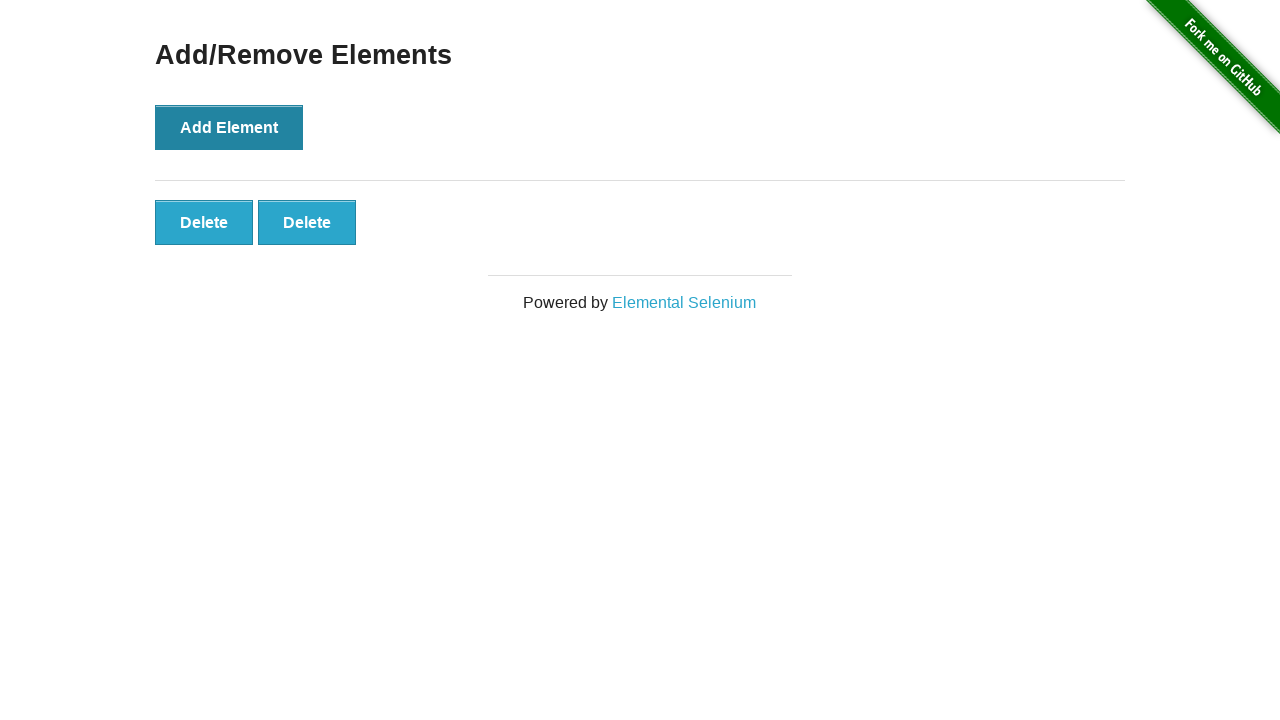

Clicked first 'Delete' button to remove one element at (204, 222) on xpath=//*[@onclick='deleteElement()'] >> nth=0
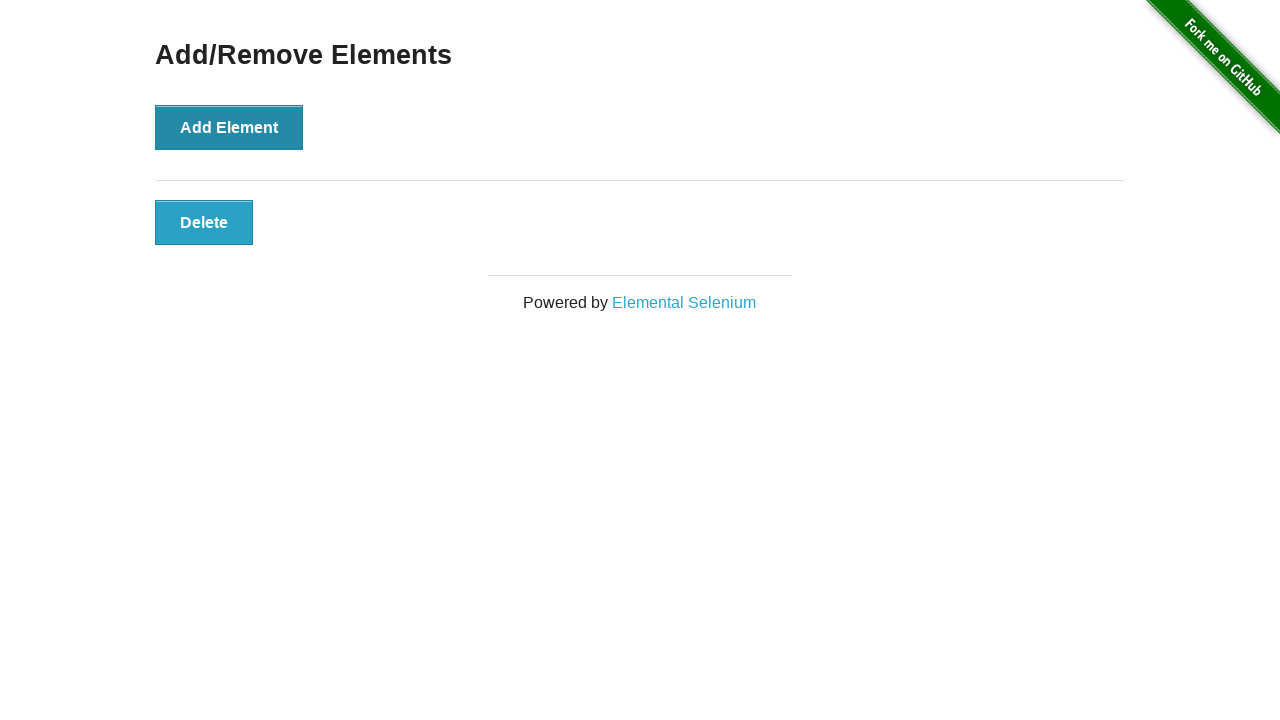

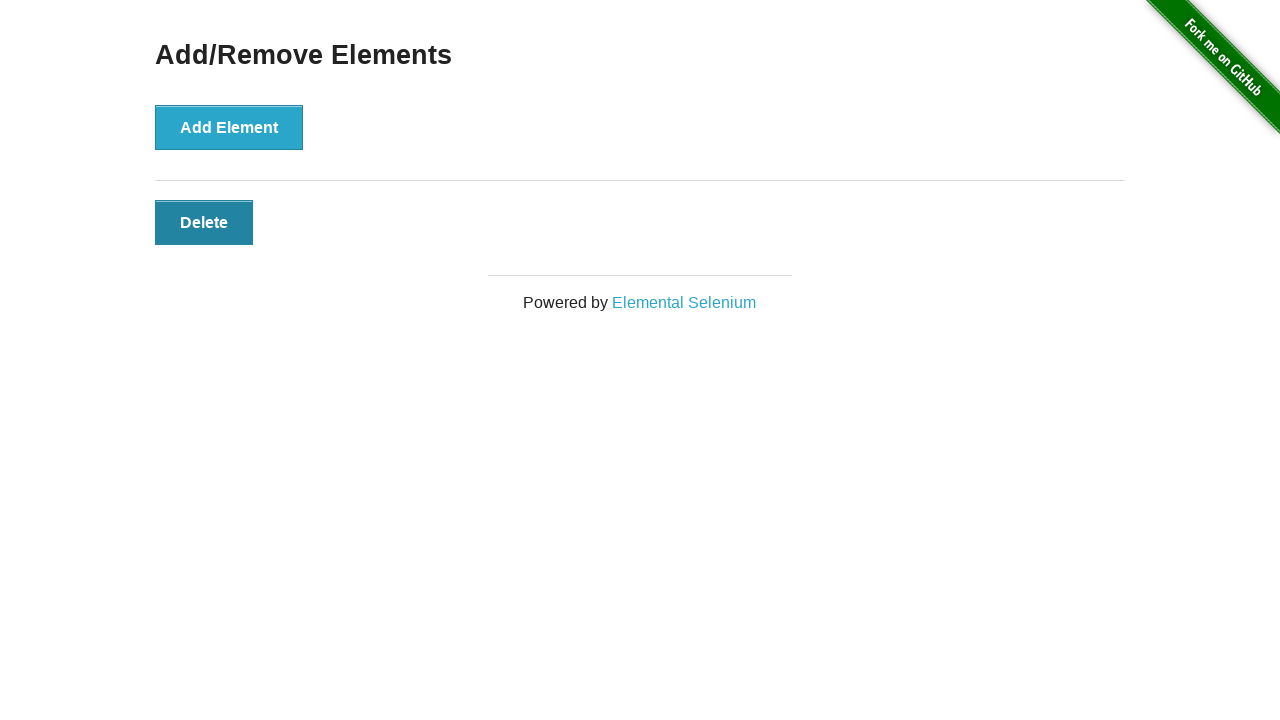